Opens the WebdriverIO website, clicks the "Get Started" link, and verifies the URL contains "gettingstarted"

Starting URL: https://webdriver.io

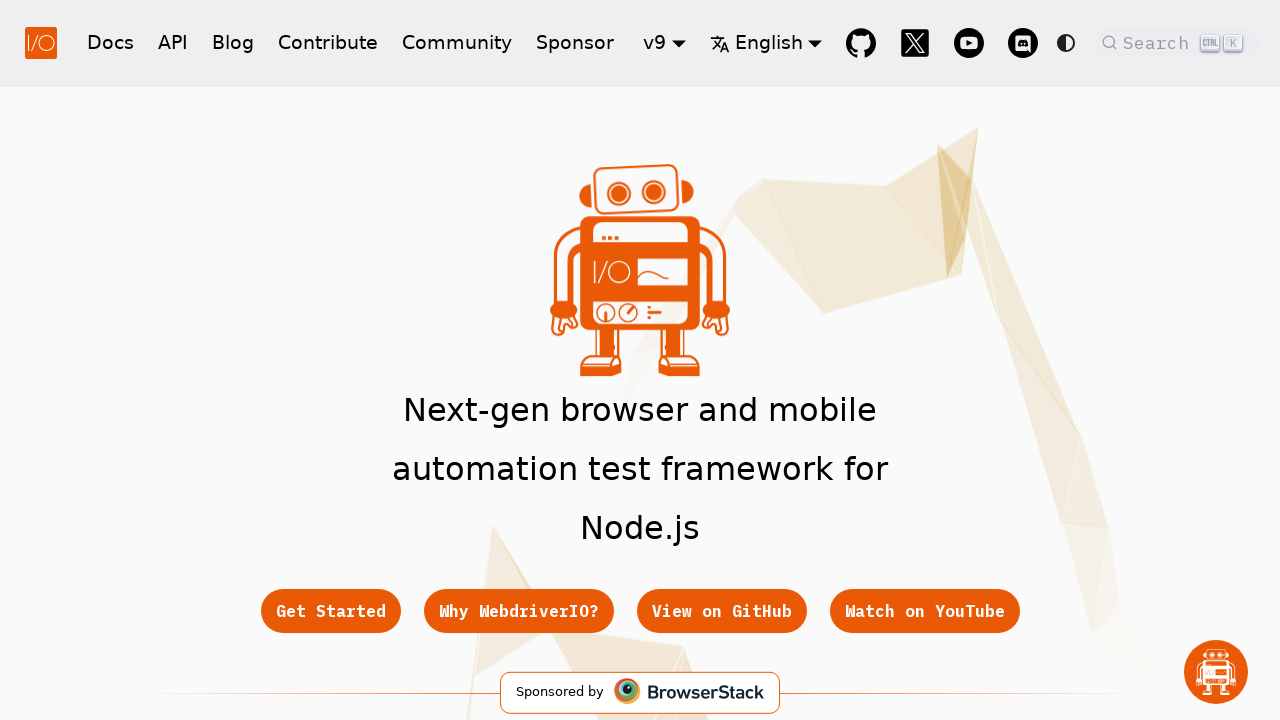

Navigated to WebdriverIO website
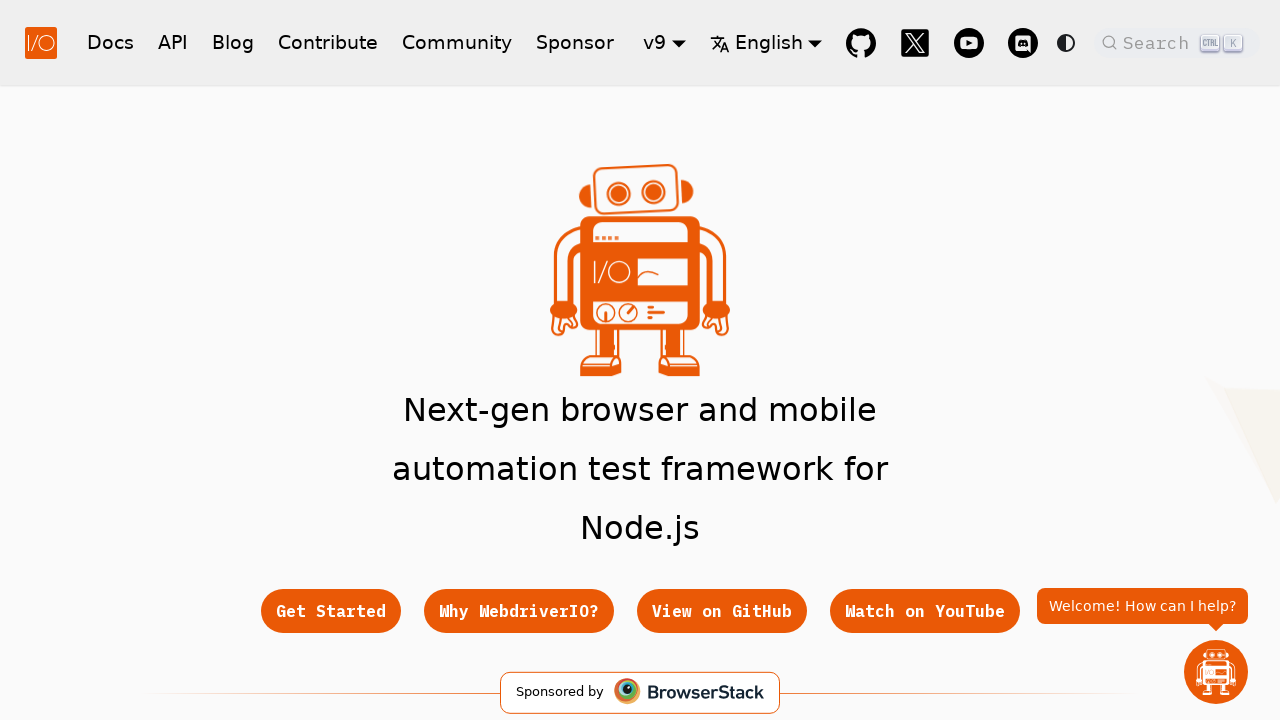

Clicked Get Started link at (110, 42) on a[href="/docs/gettingstarted"]
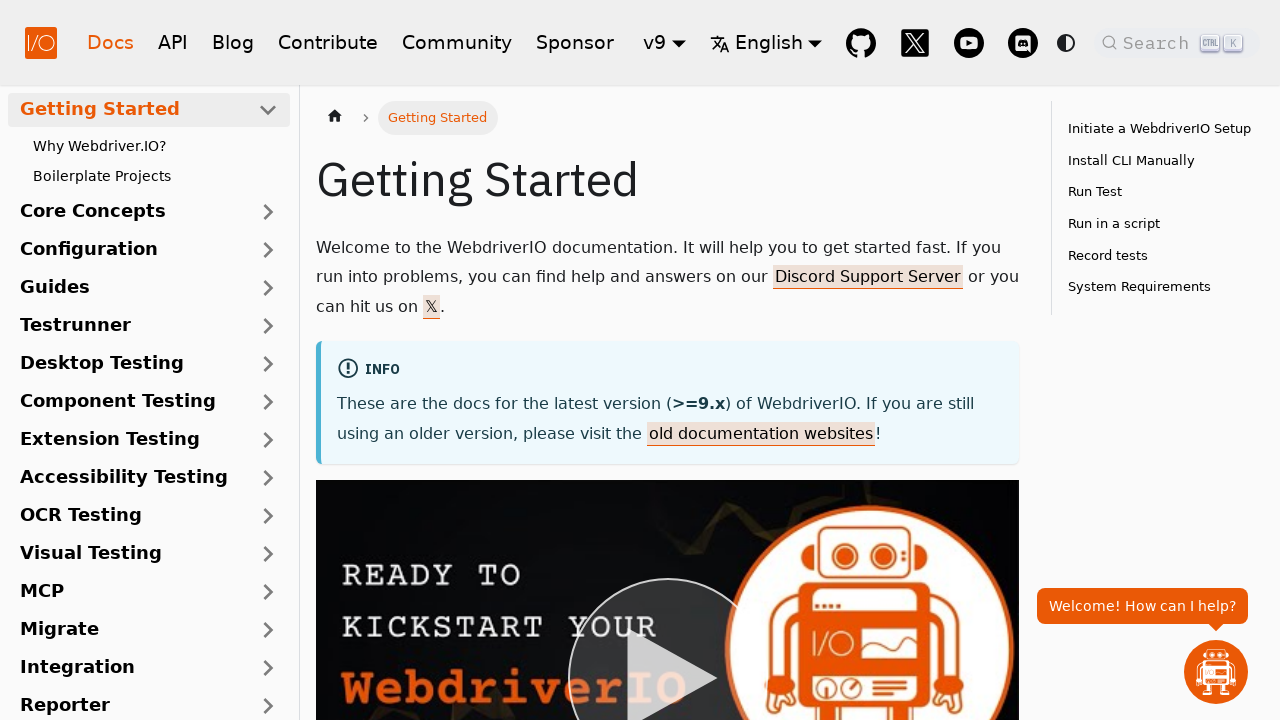

Page loaded with domcontentloaded state
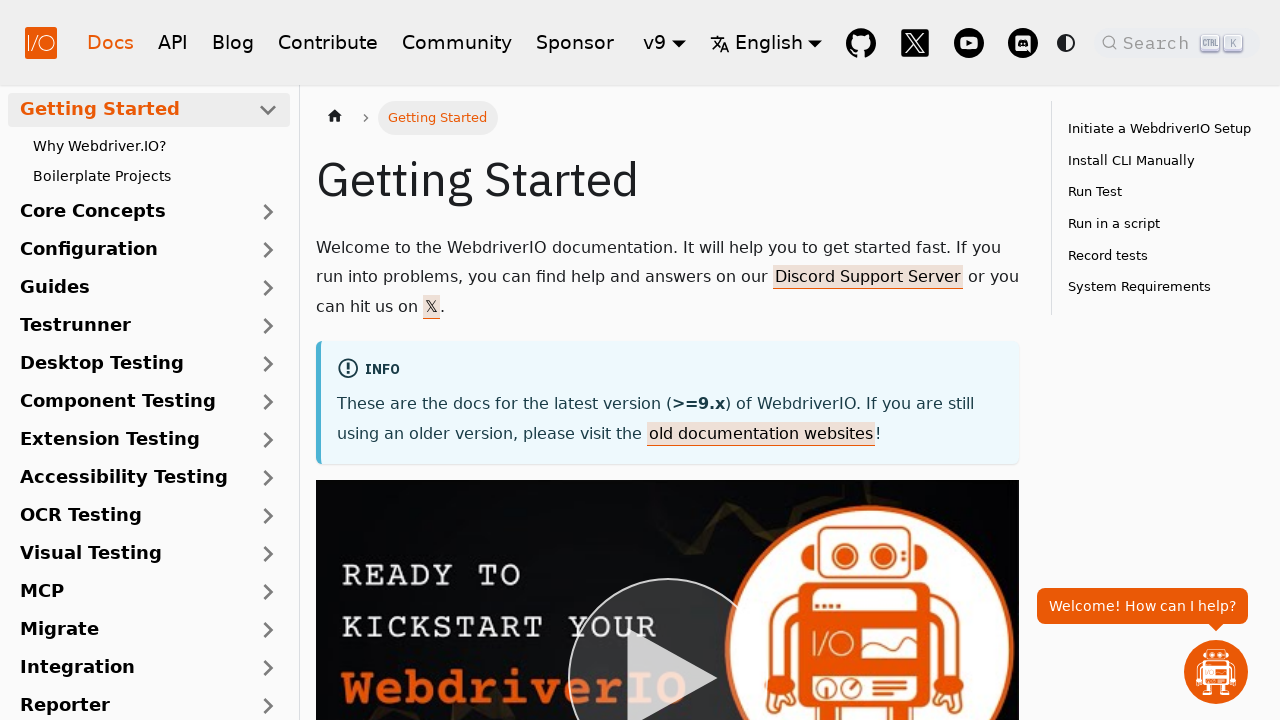

Verified URL contains 'gettingstarted'
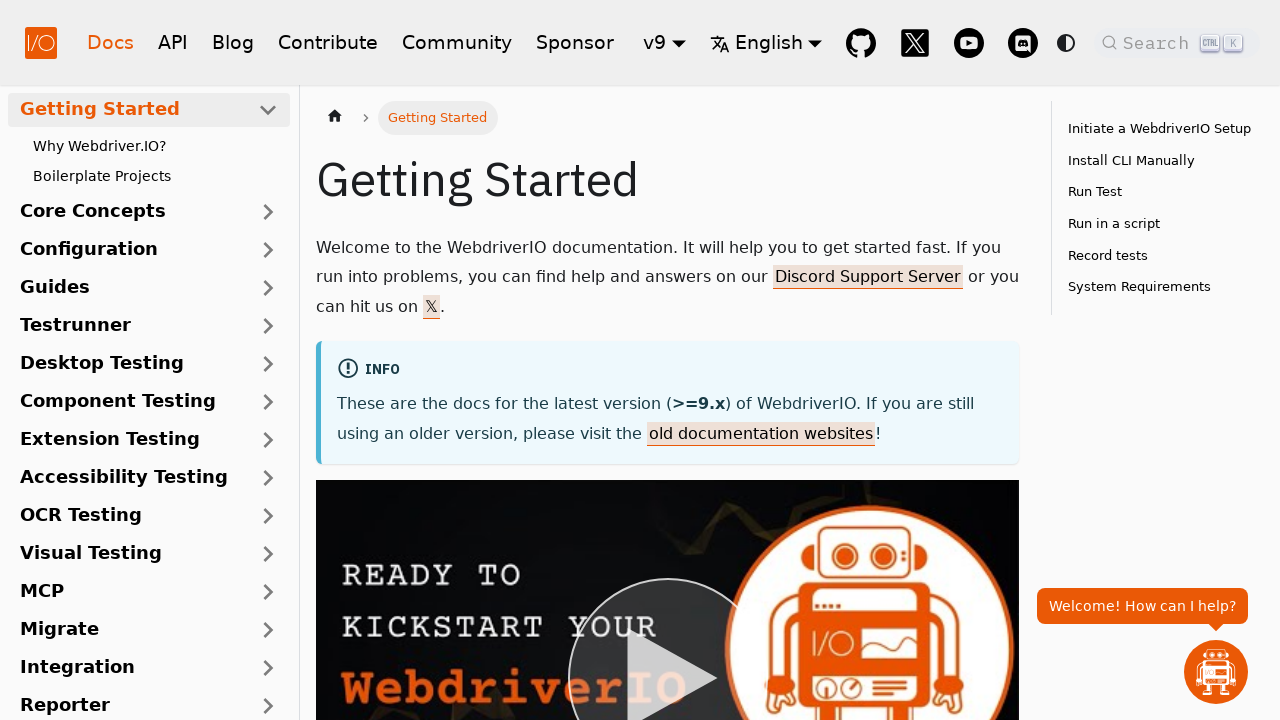

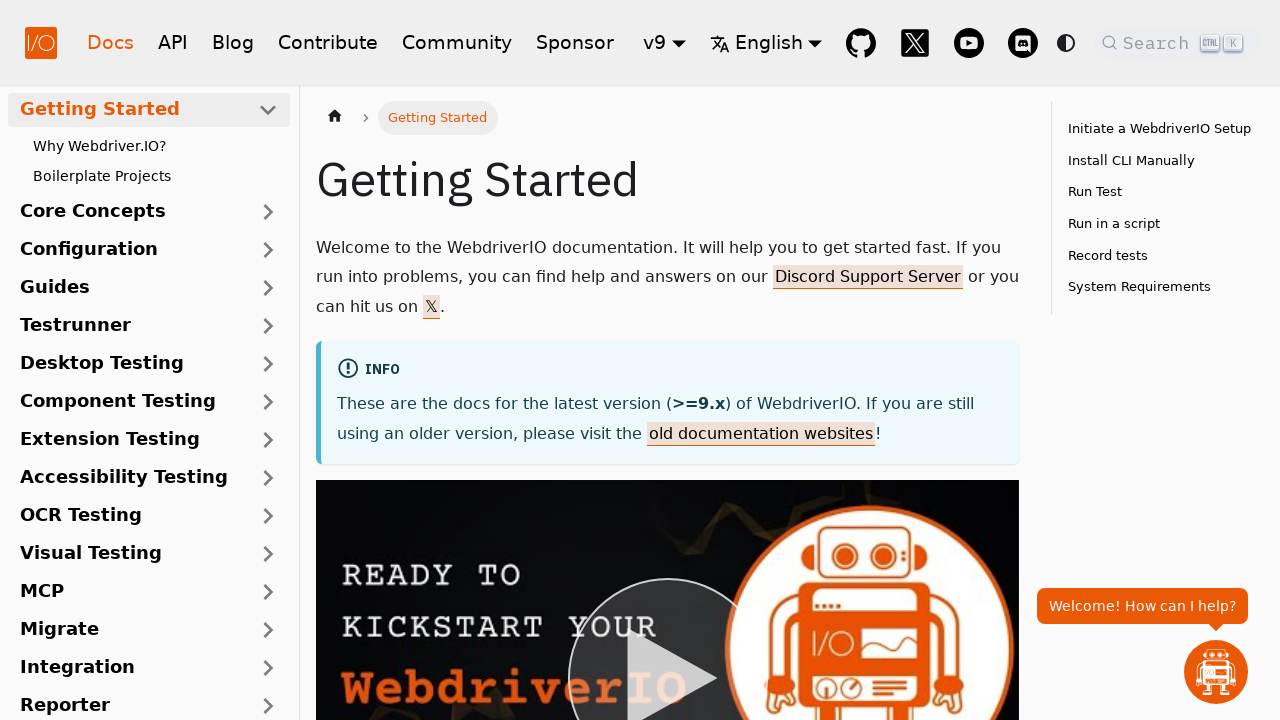